Tests table sorting functionality by clicking on a table header column and verifying the table can be interacted with. The test navigates to a tables page, examines table structure, and clicks the first column header to trigger sorting.

Starting URL: https://v1.training-support.net/selenium/tables

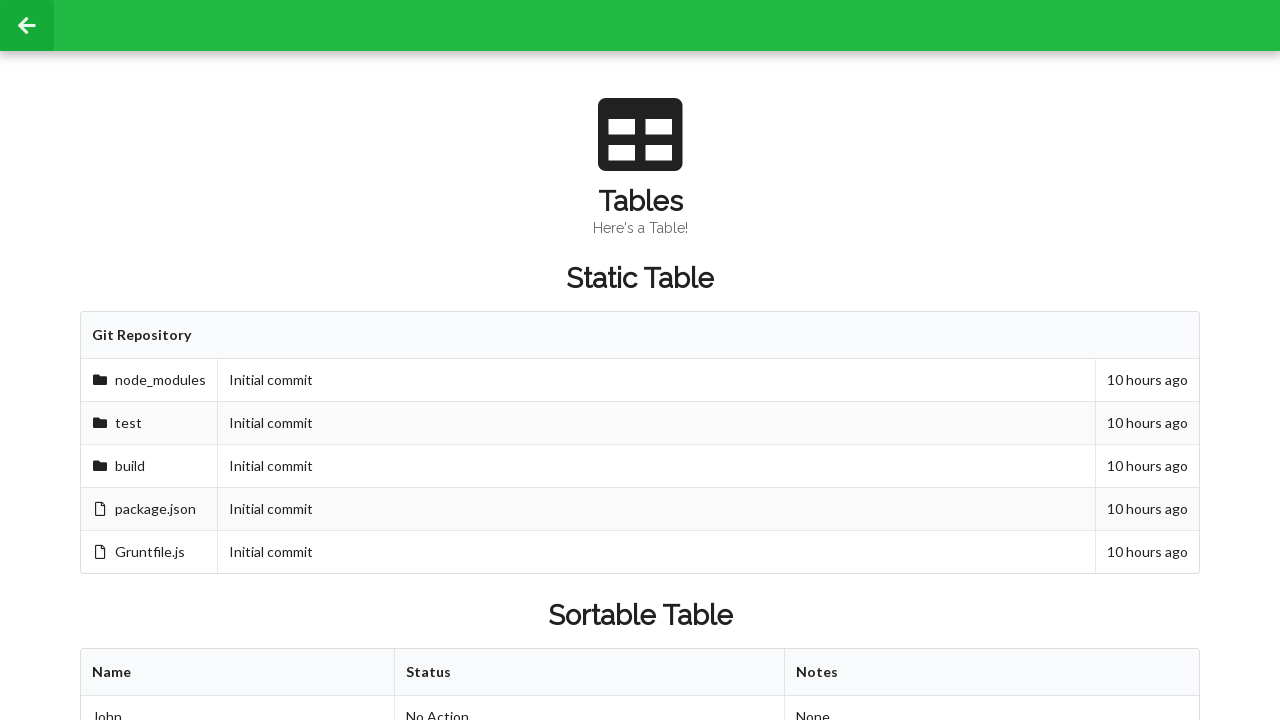

Waited for sortable table to be present
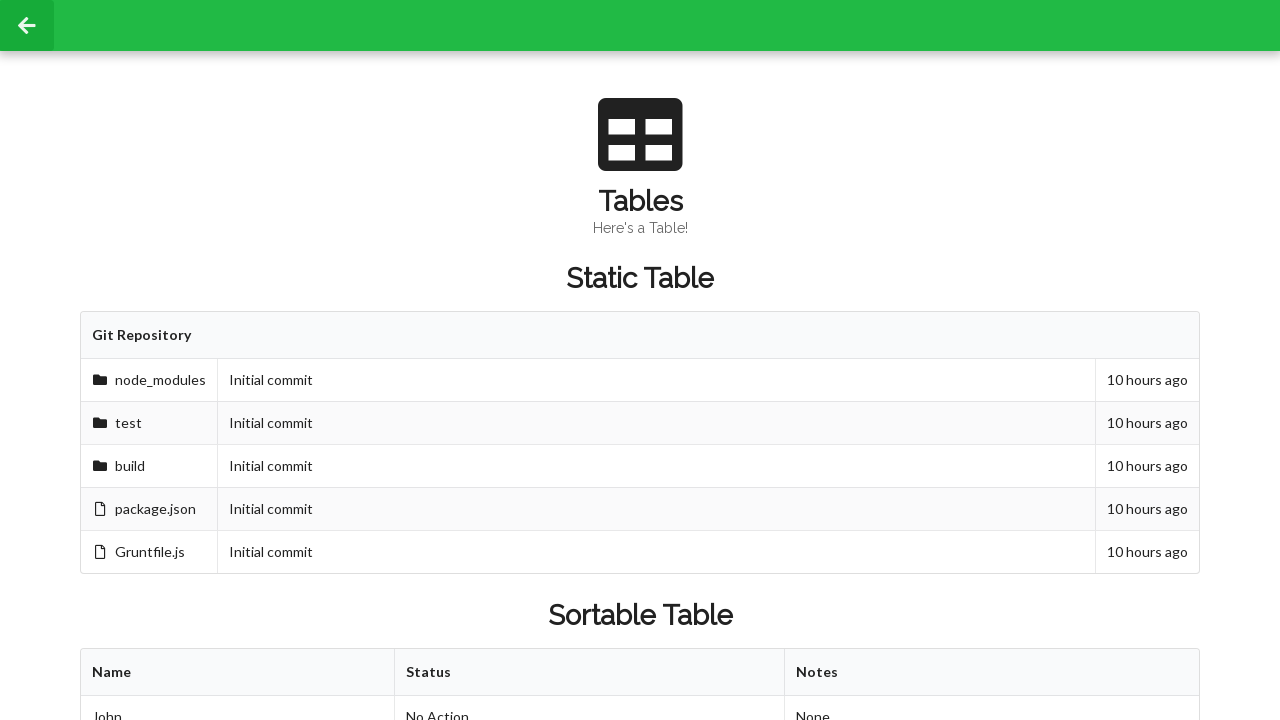

Located all table column headers
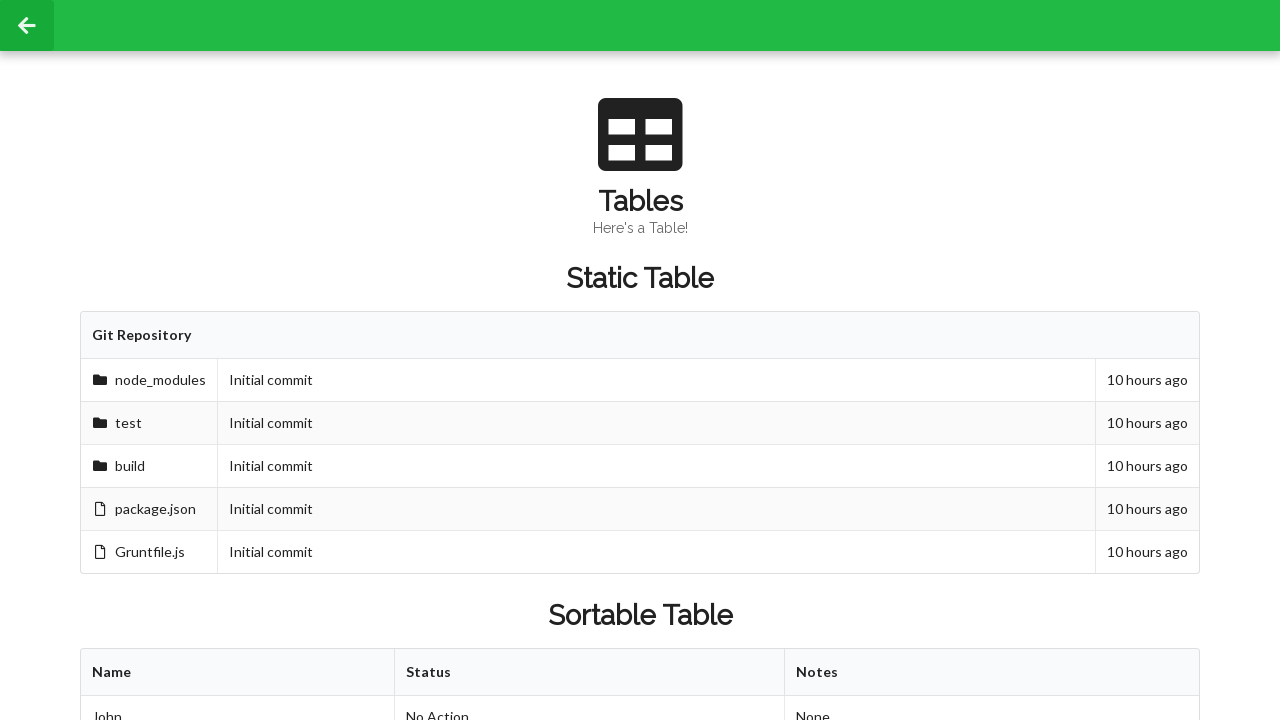

Located all table rows
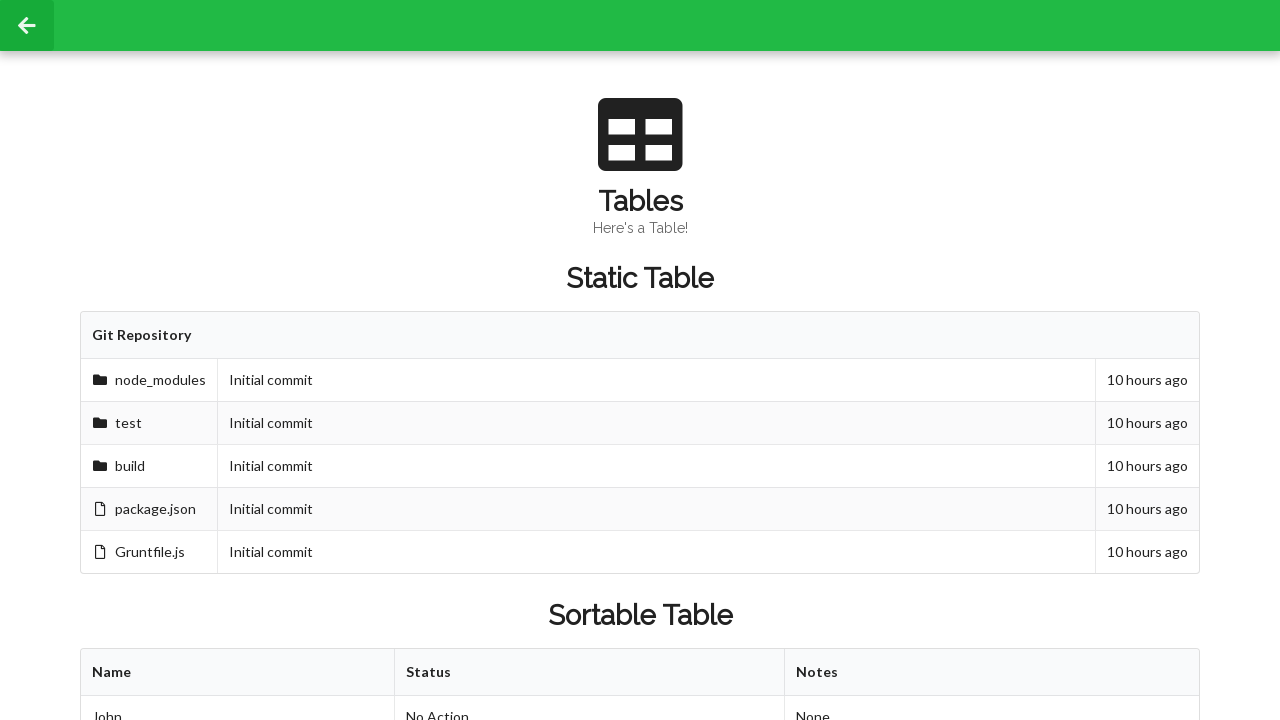

Clicked first column header to trigger table sorting at (238, 673) on xpath=//table[@id='sortableTable']/thead/tr/th[1]
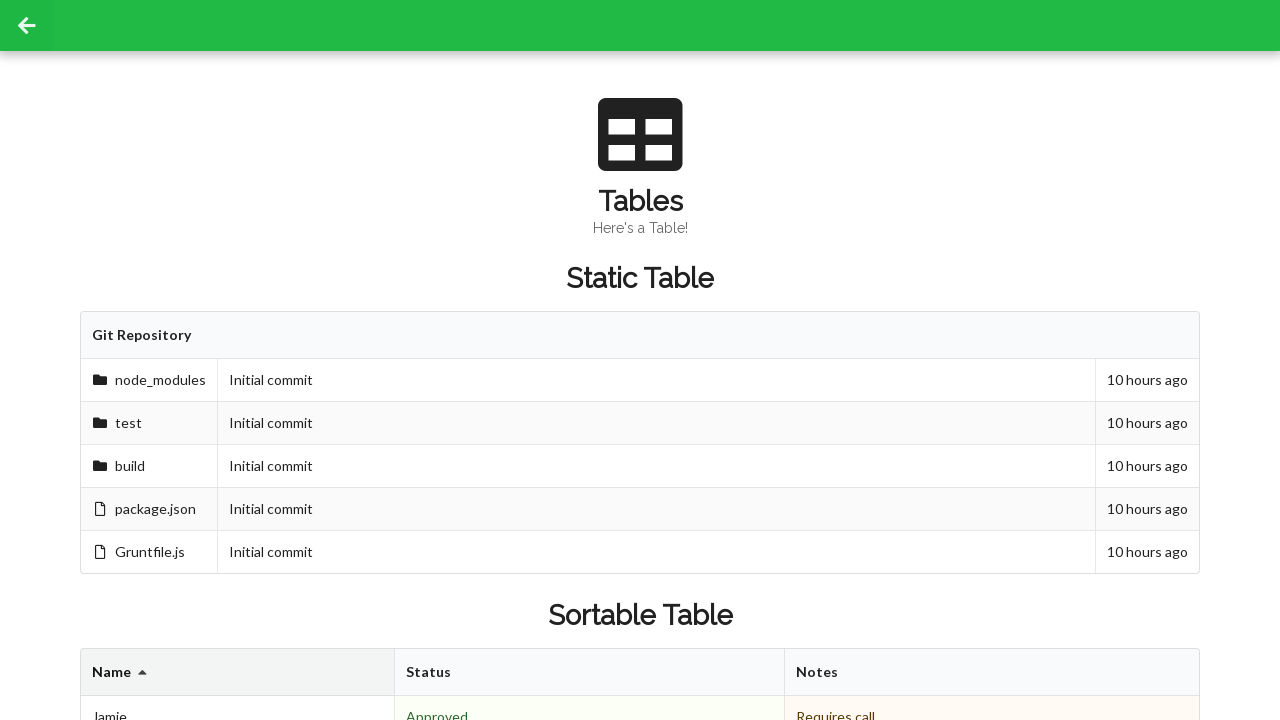

Waited for table to update after sorting
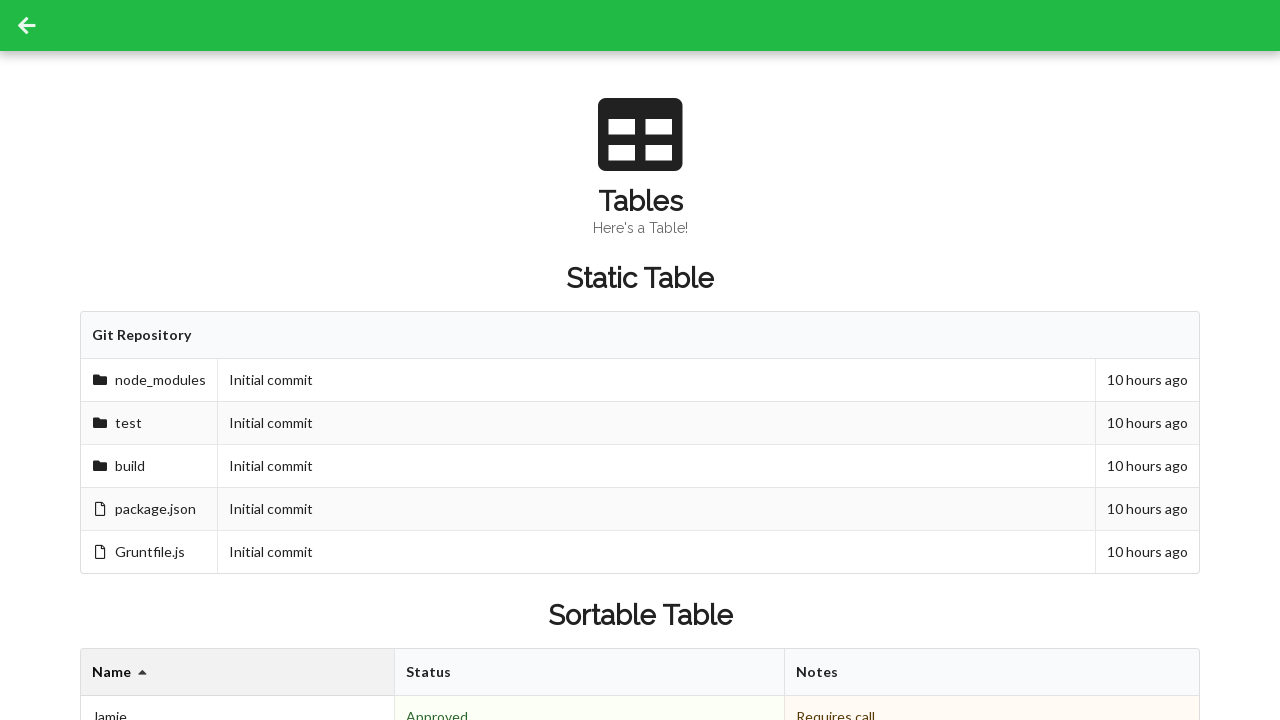

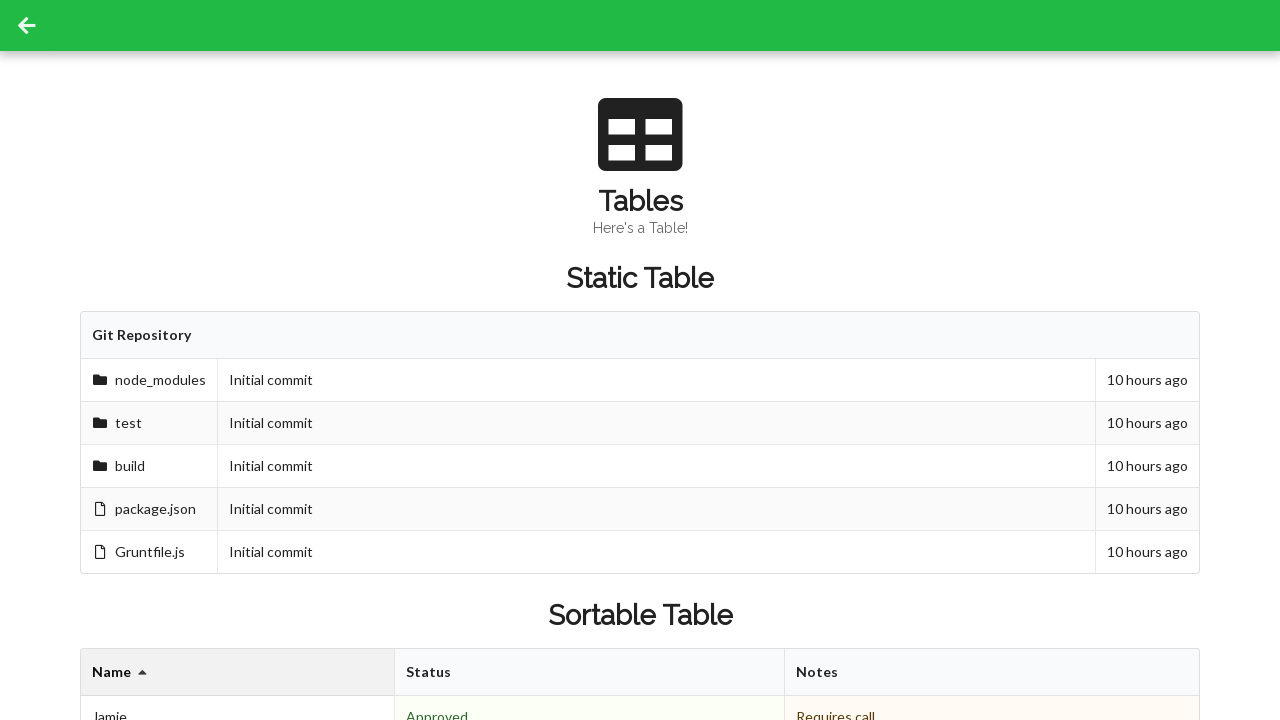